Tests page scrolling functionality on the Vapor website by using keyboard arrow down presses and mouse wheel scrolling to navigate down the page.

Starting URL: https://vapor.codes/

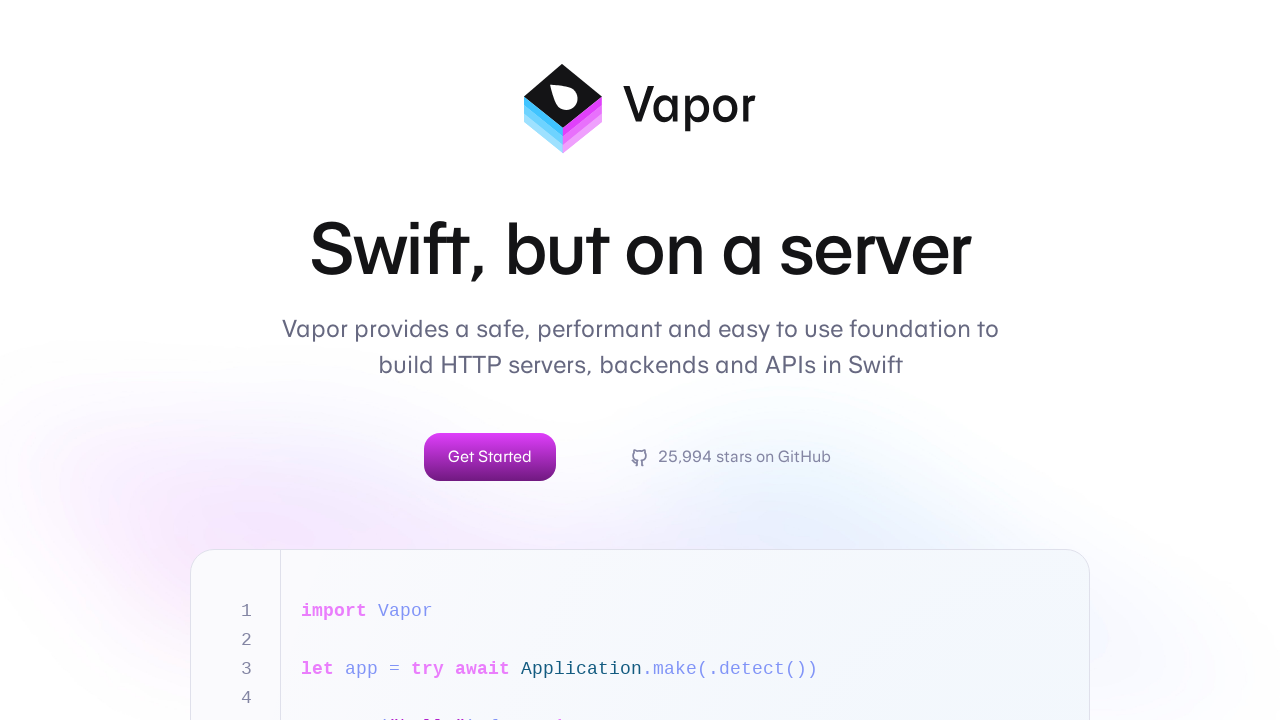

Pressed ArrowDown key to scroll page
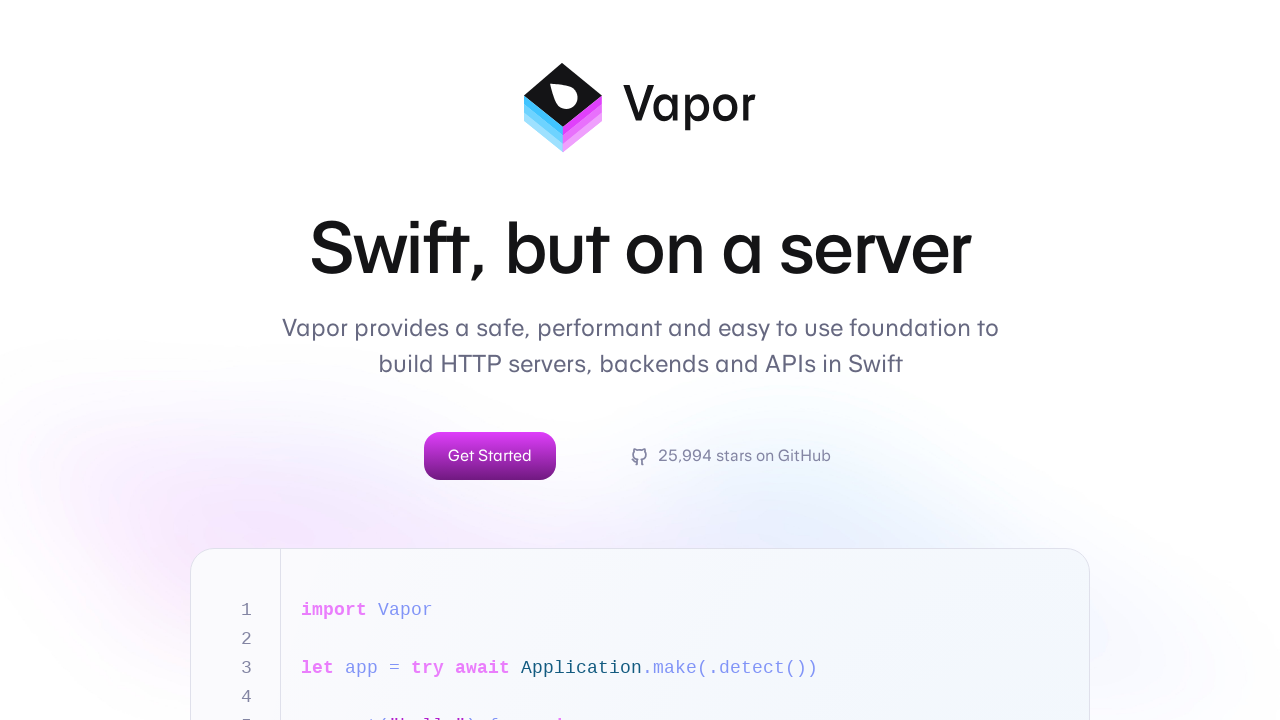

Scrolled down using mouse wheel
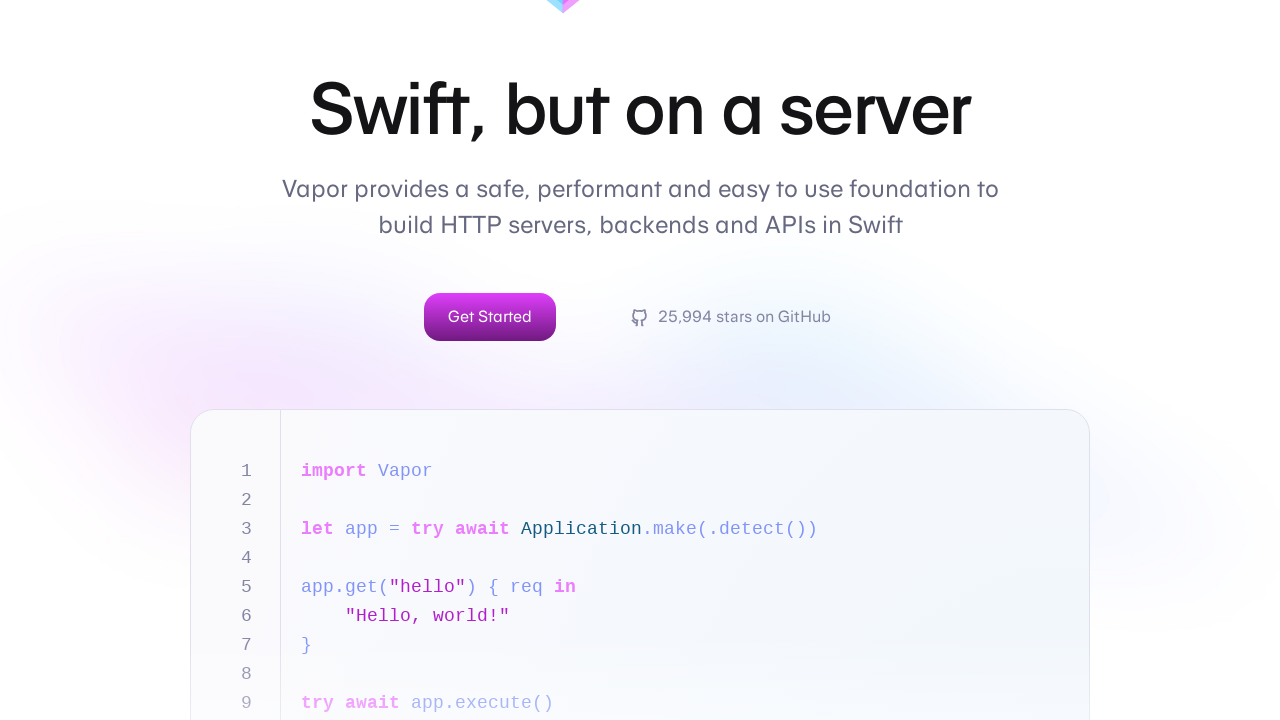

Scrolled down using mouse wheel
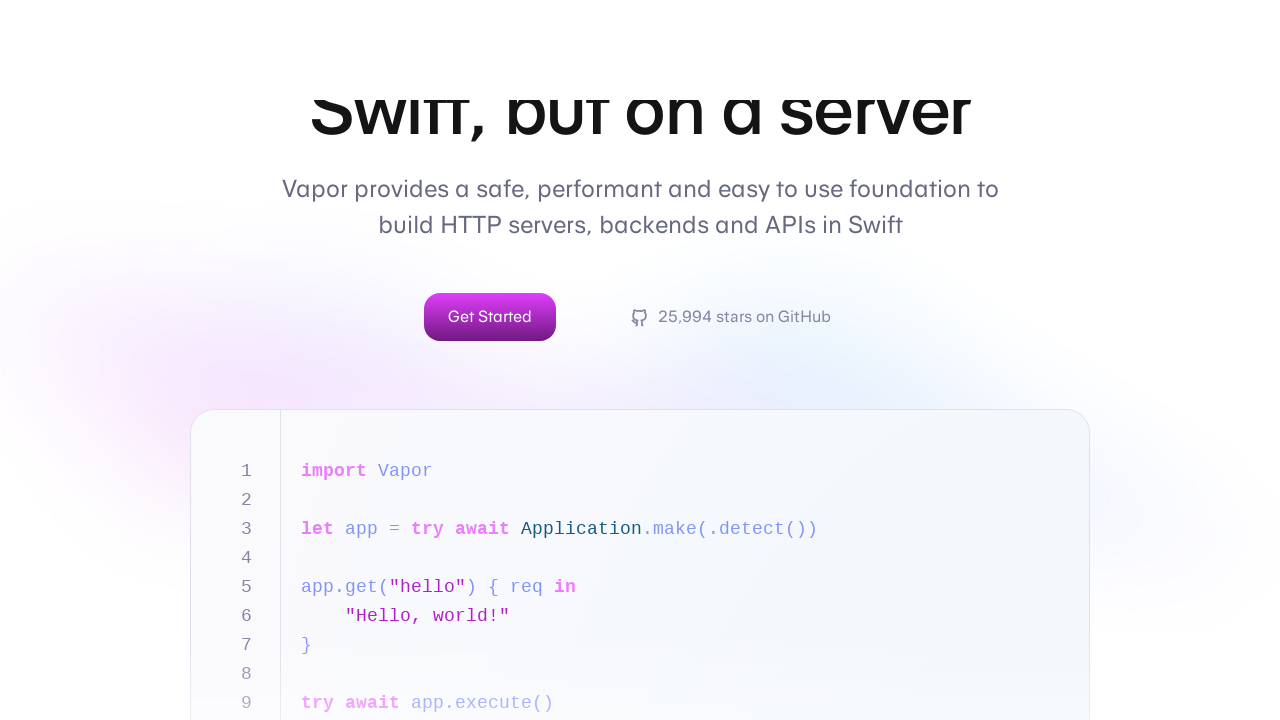

Scrolled down using mouse wheel
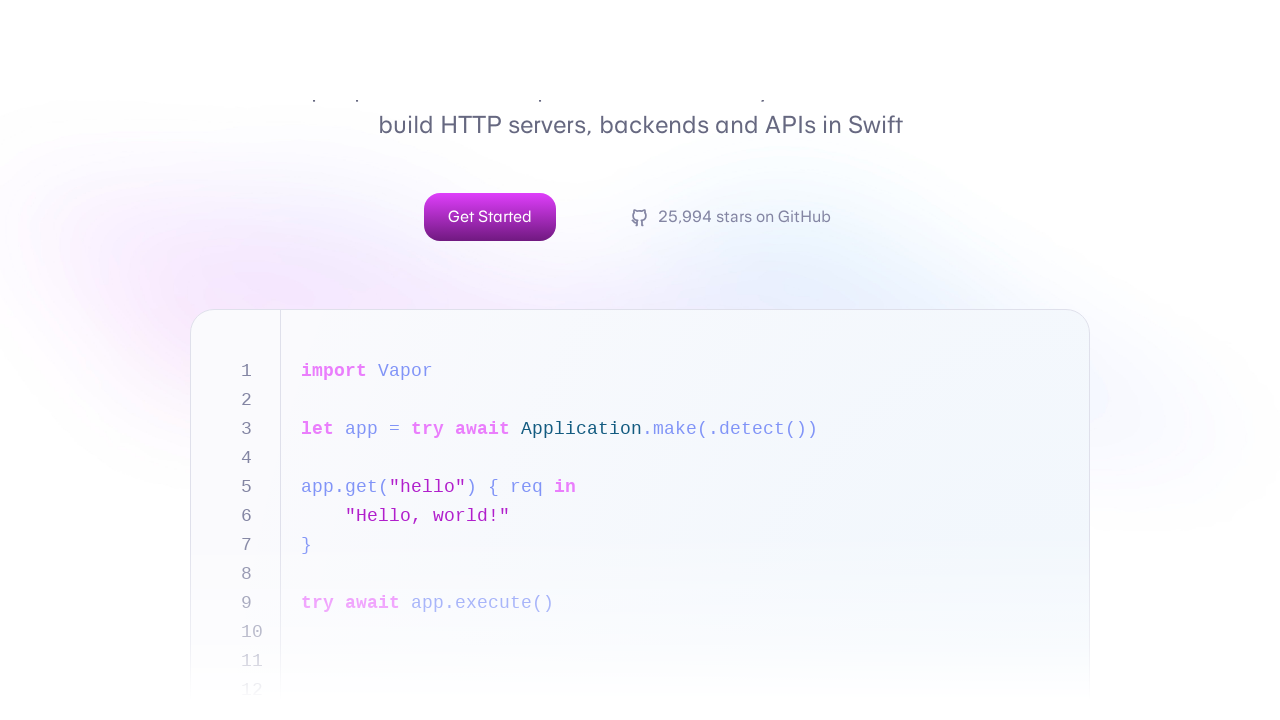

Pressed ArrowDown key to scroll page
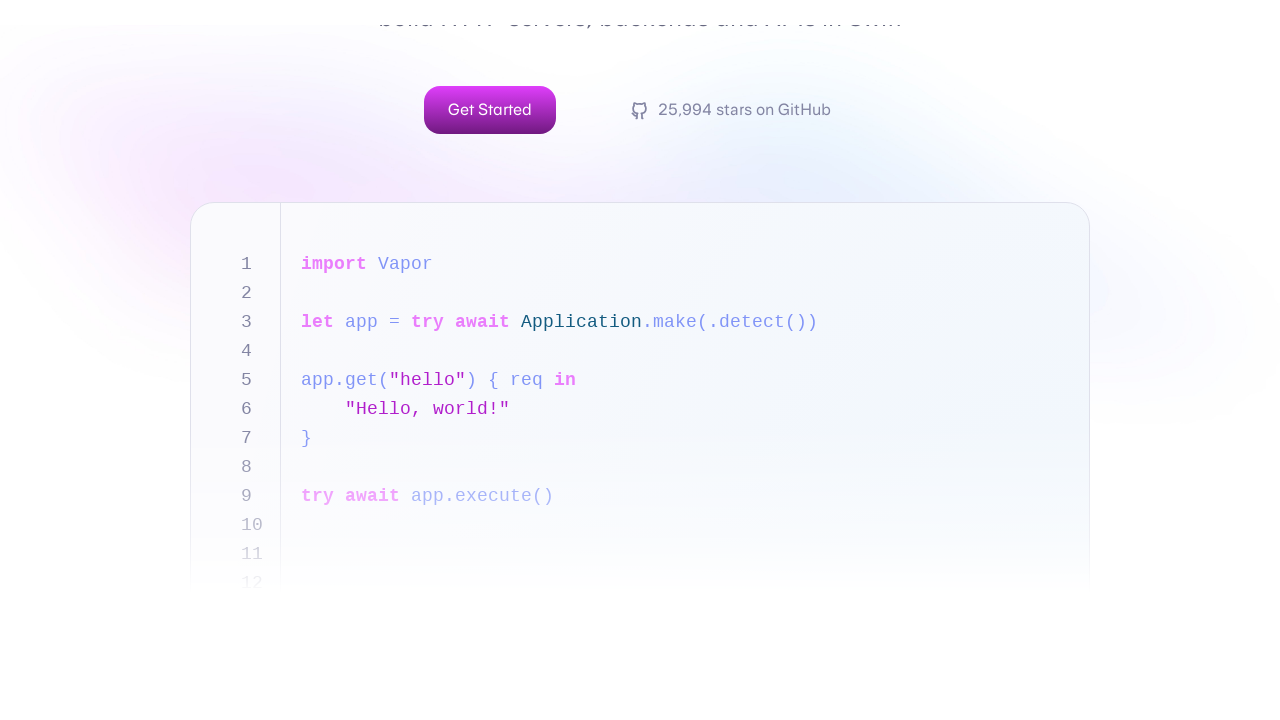

Scrolled down using mouse wheel
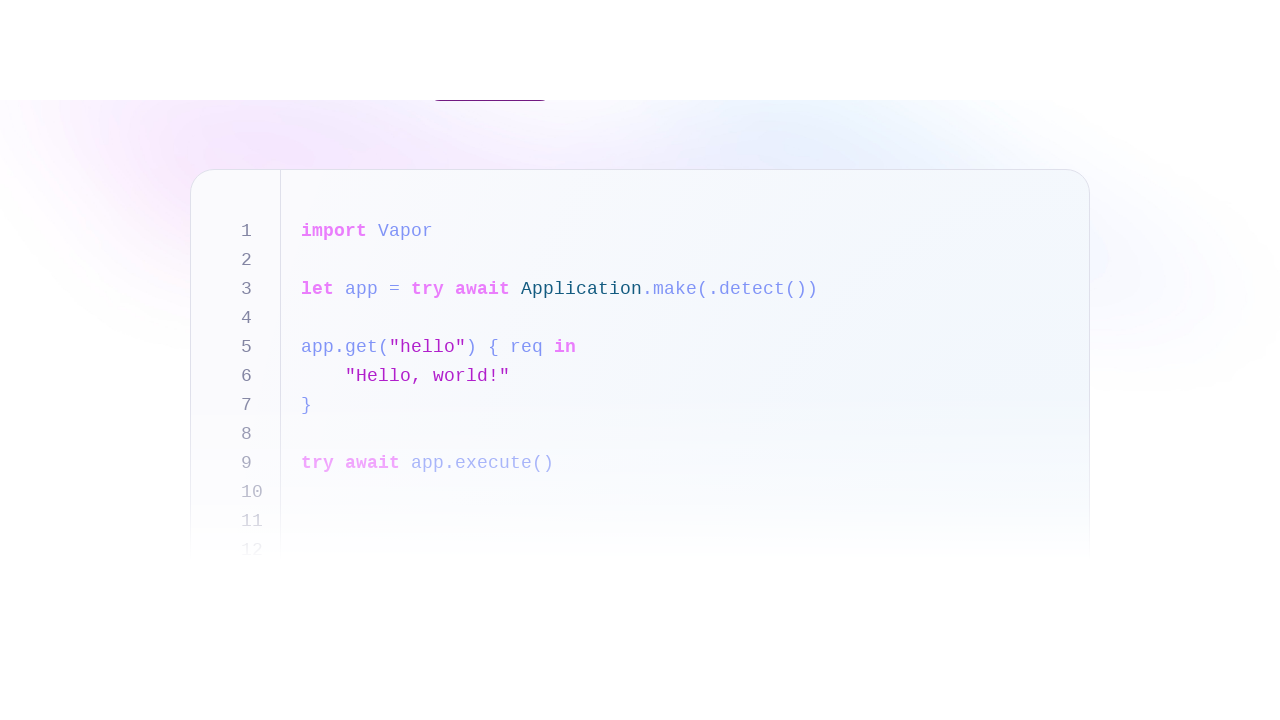

Scrolled down using mouse wheel
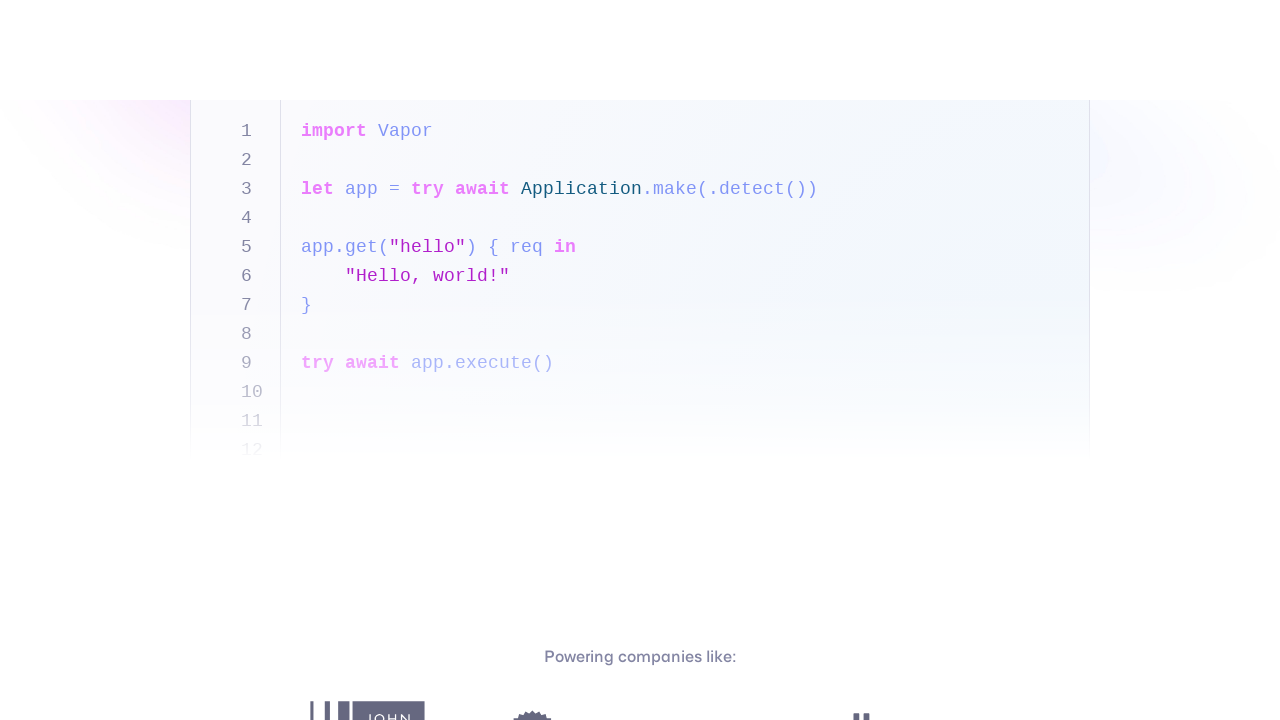

Scrolled down using mouse wheel
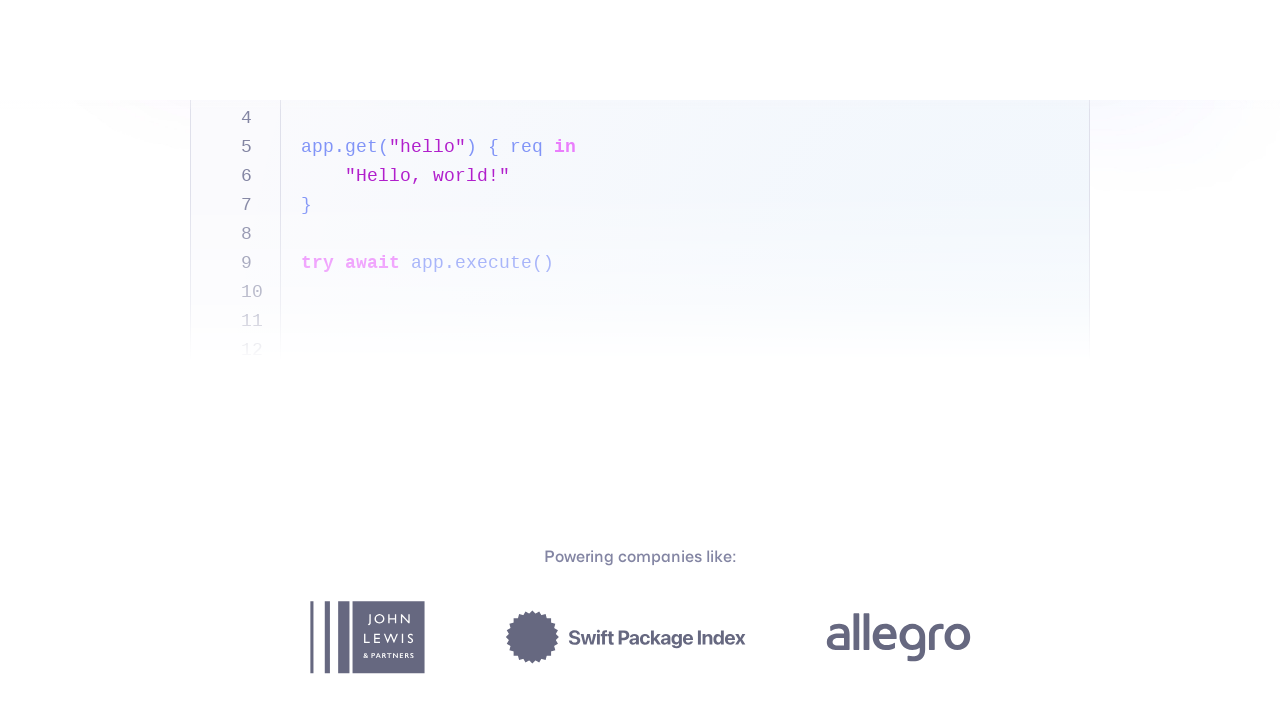

Pressed ArrowDown key to scroll page
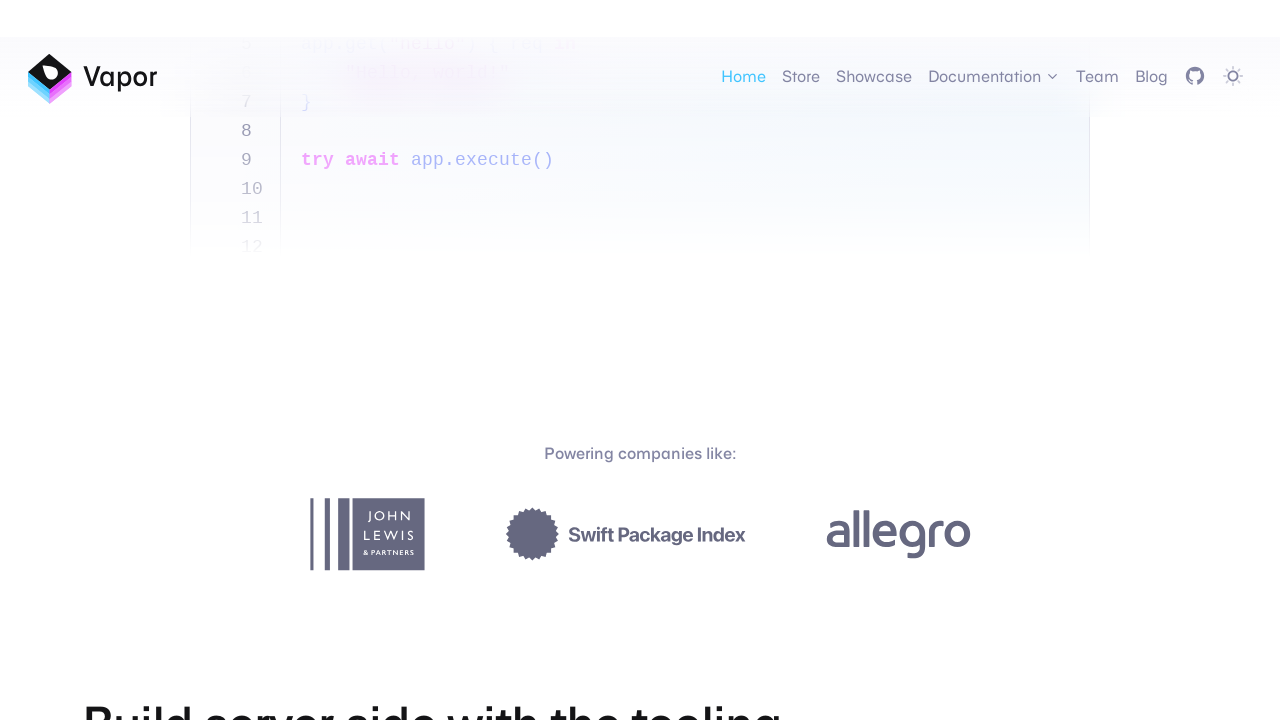

Scrolled down using mouse wheel
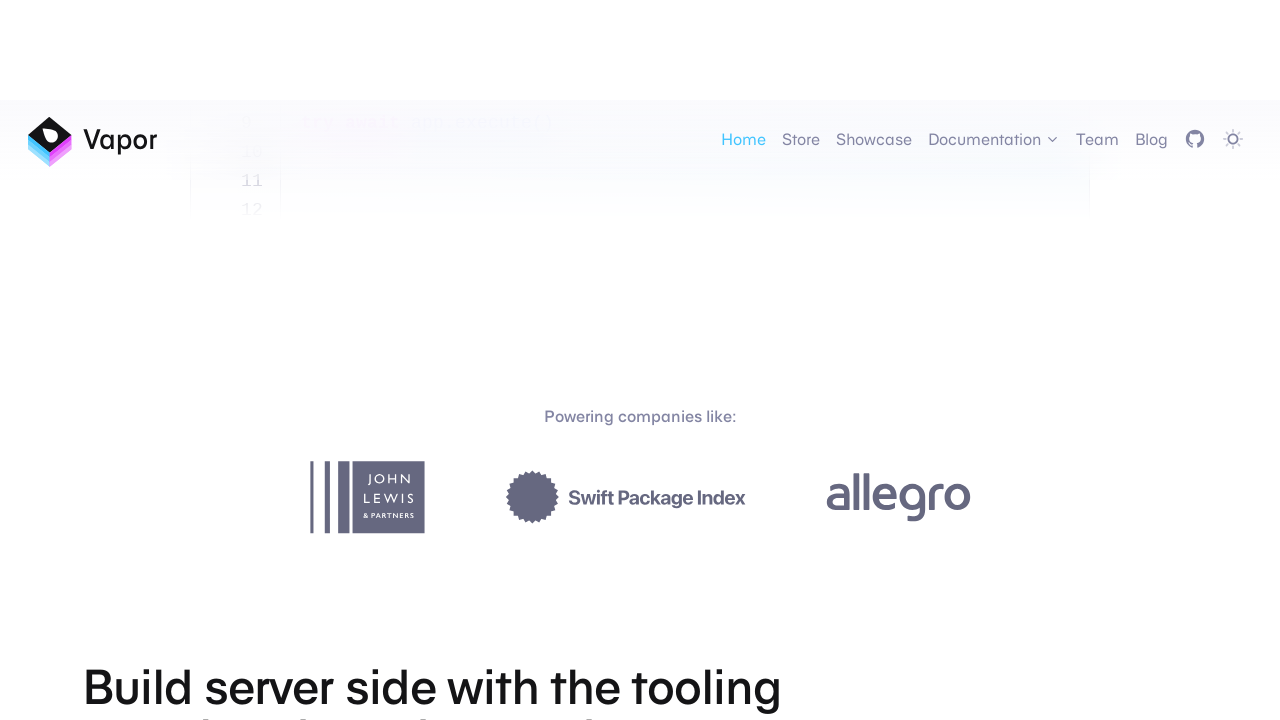

Scrolled down using mouse wheel
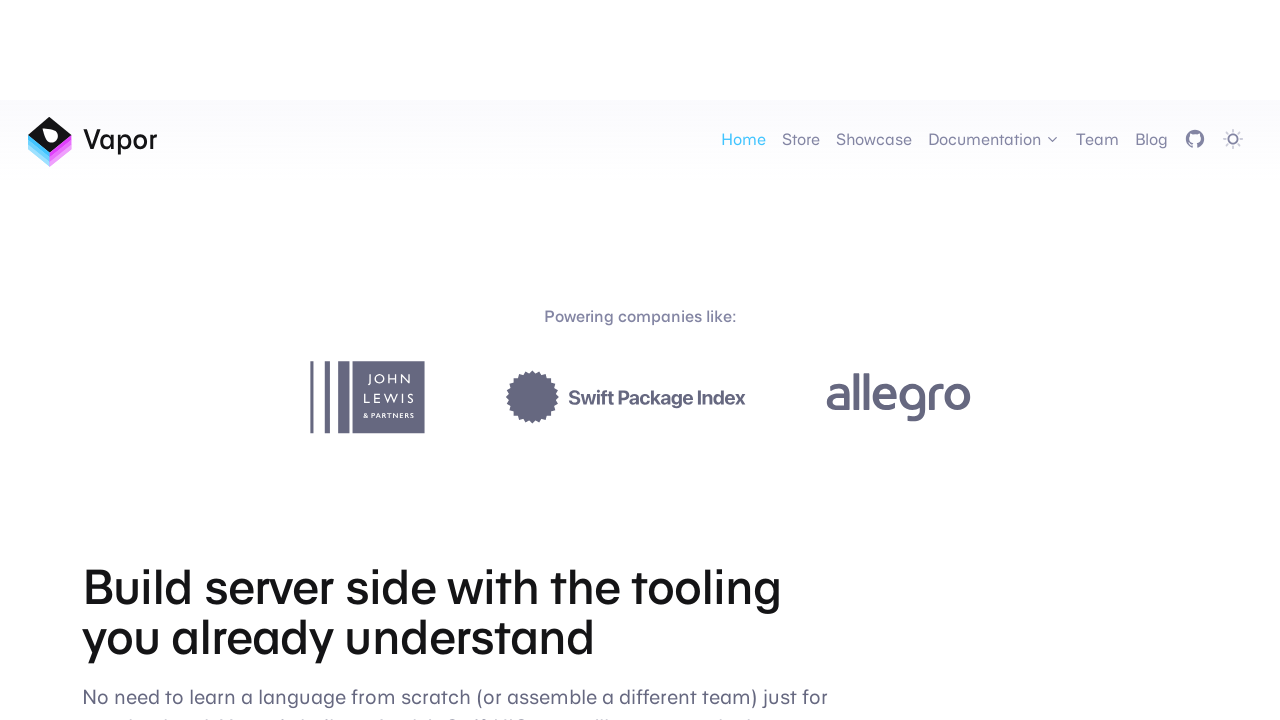

Scrolled down using mouse wheel
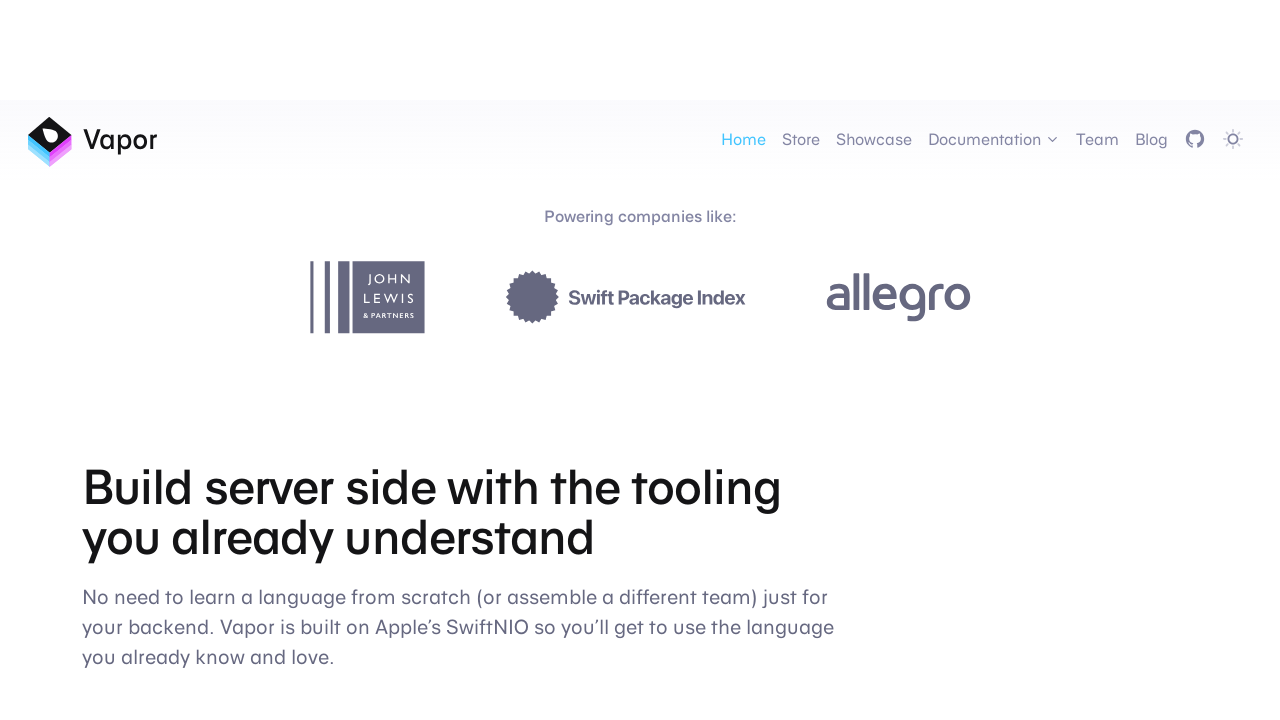

Pressed ArrowDown key to scroll page
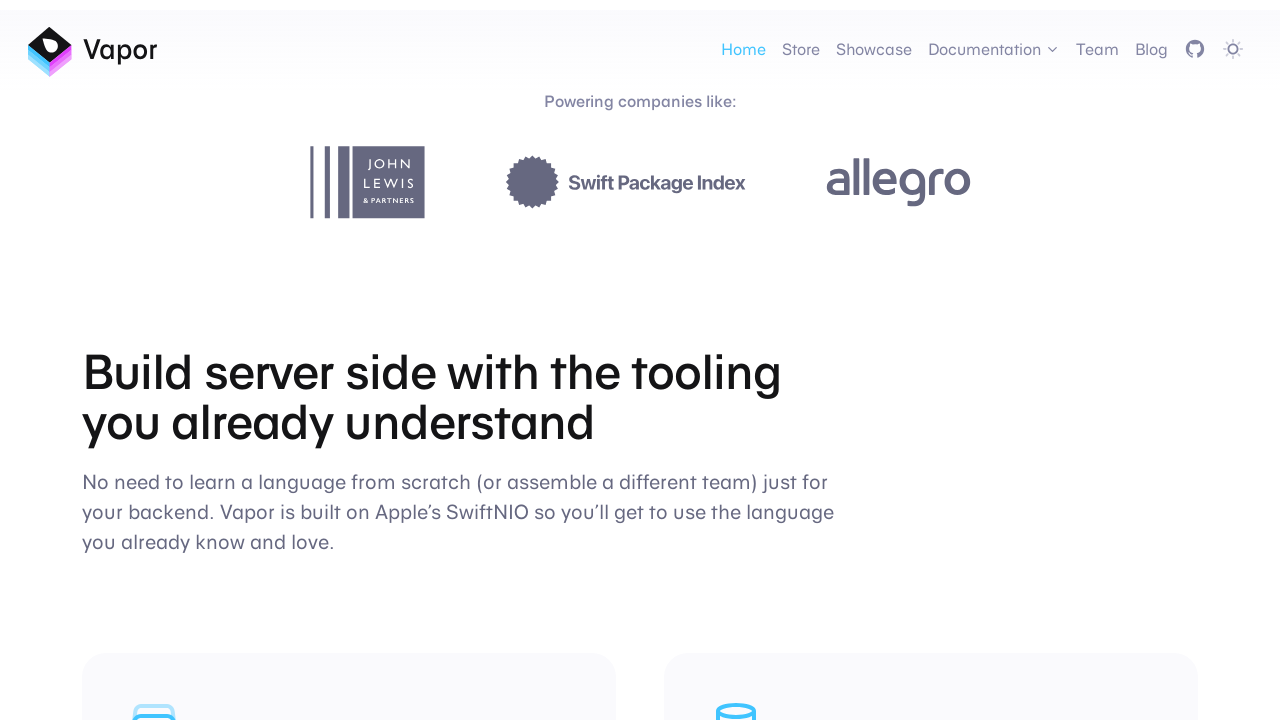

Scrolled down using mouse wheel
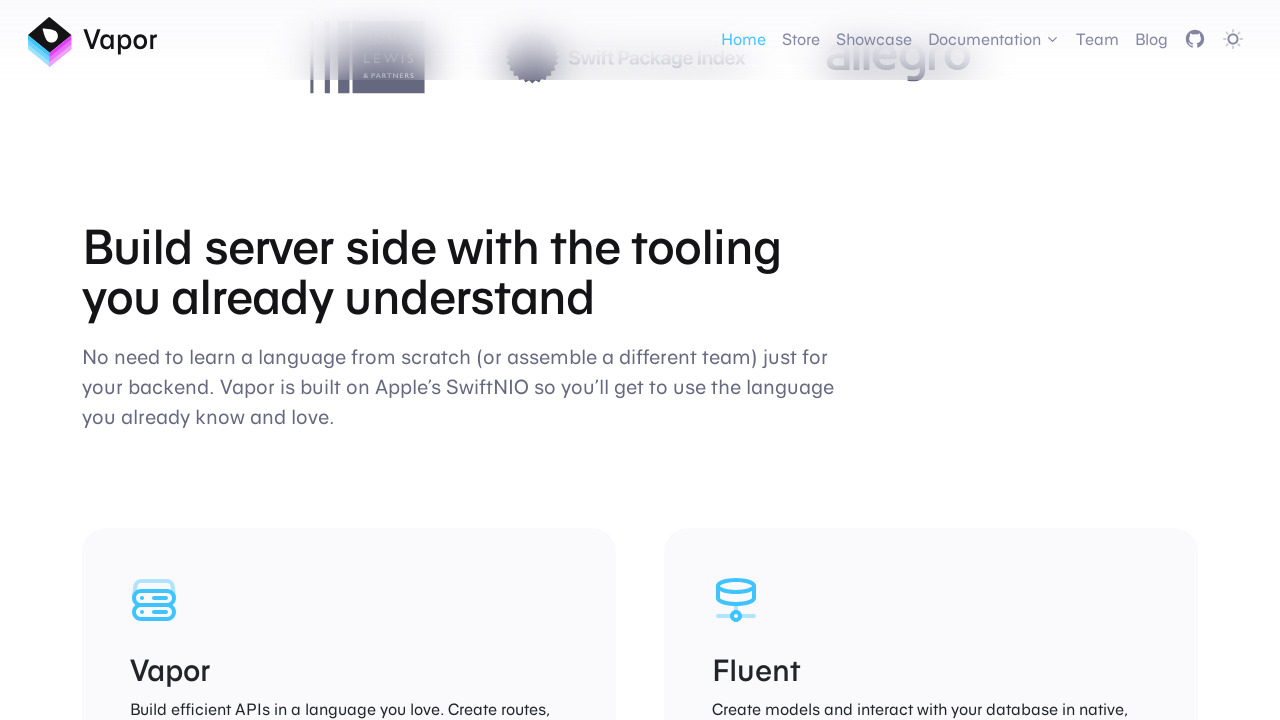

Scrolled down using mouse wheel
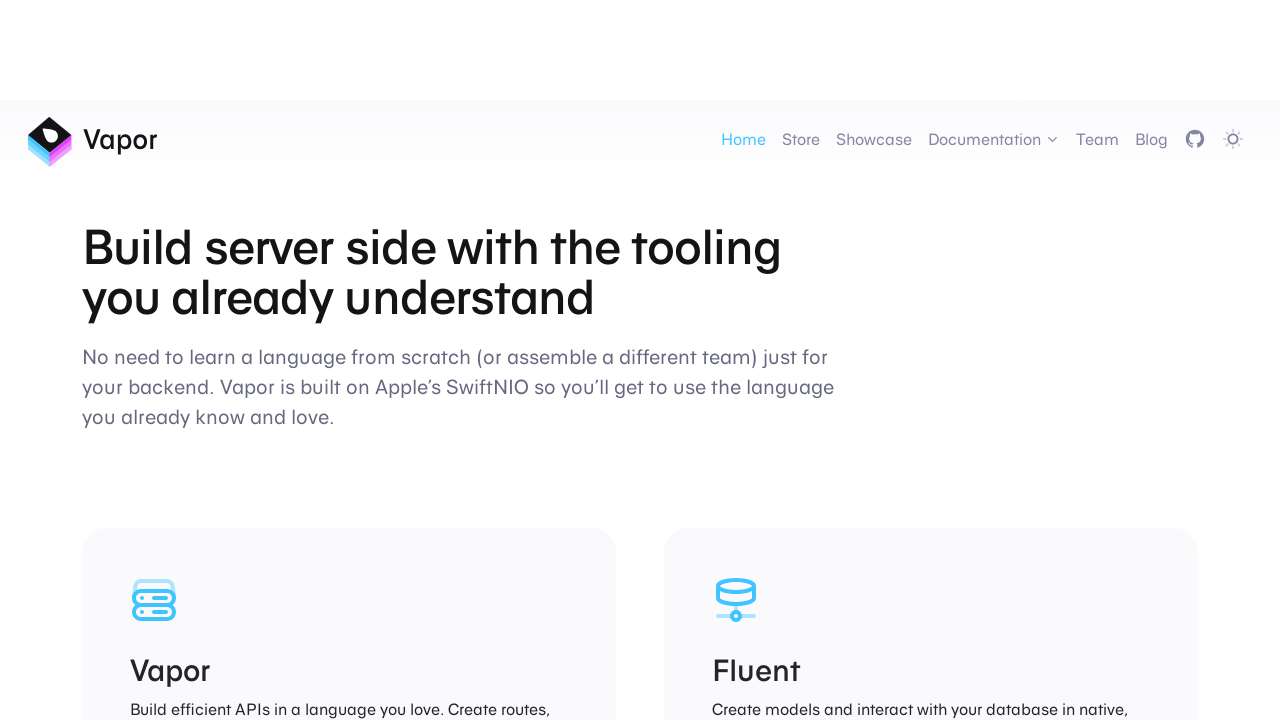

Scrolled down using mouse wheel
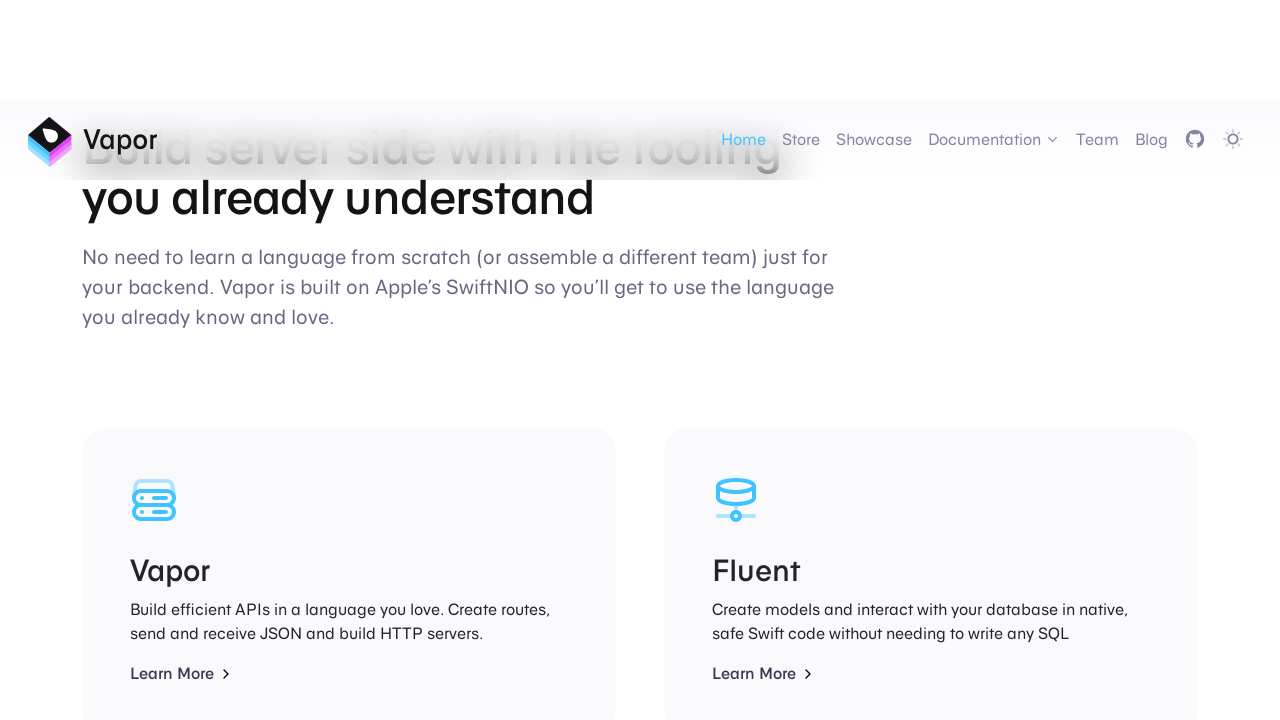

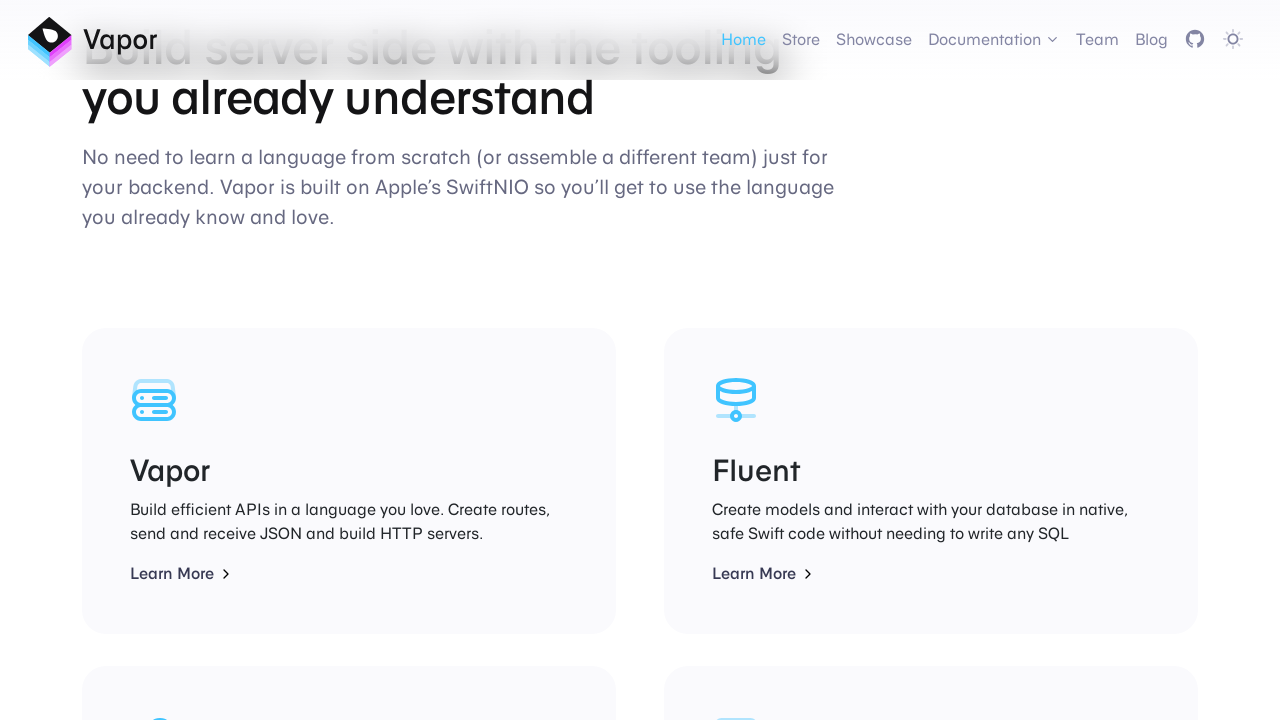